Tests various dropdown and select menu interactions

Starting URL: https://demoqa.com/

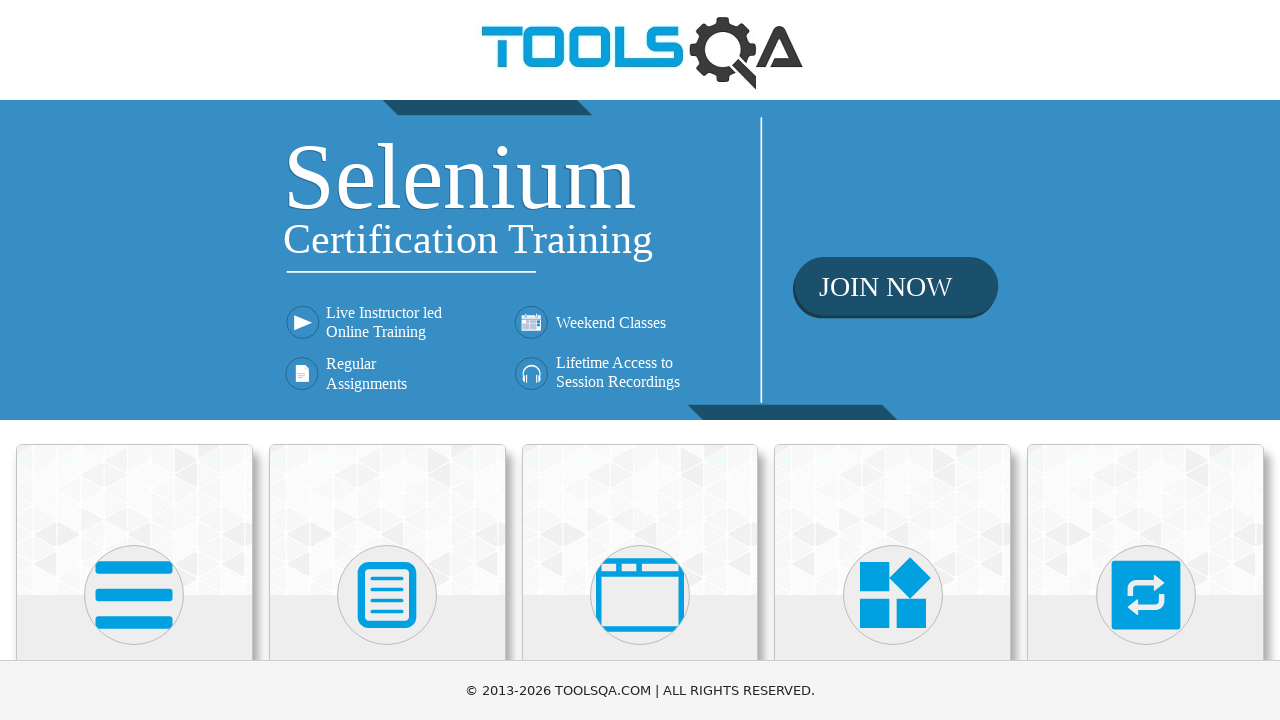

Clicked on Widgets section at (893, 360) on text=Widgets
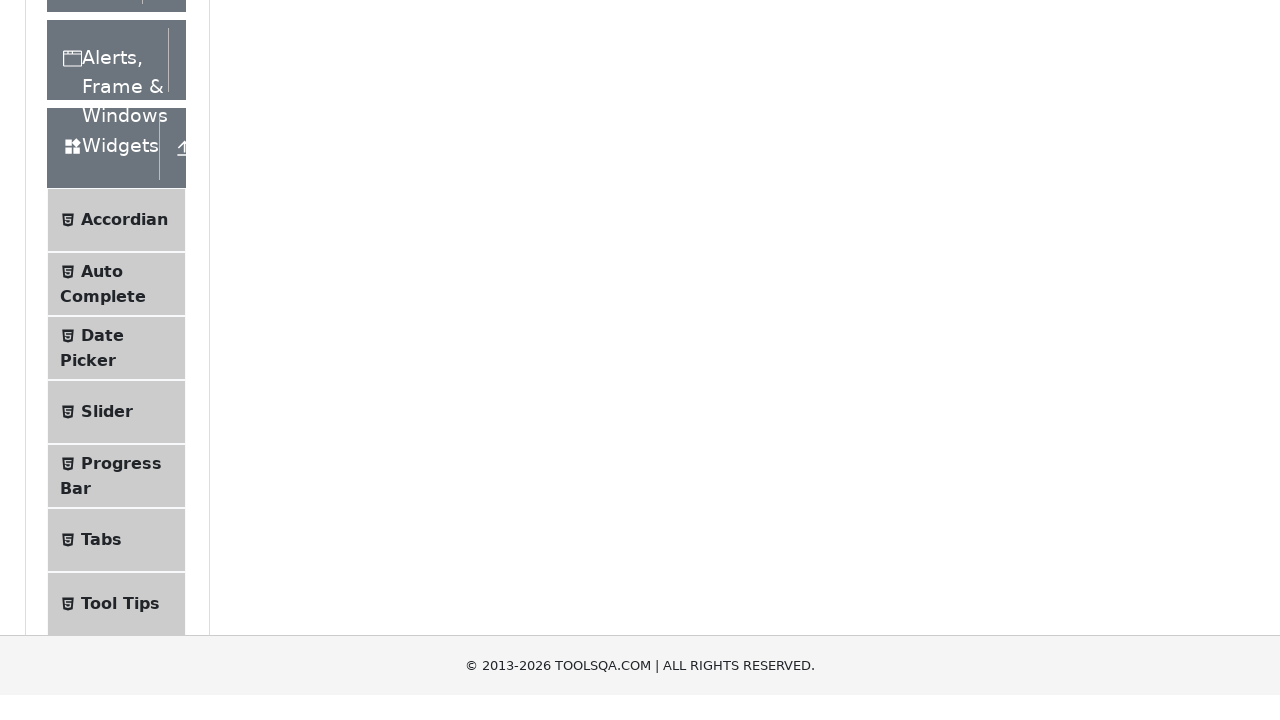

Clicked on Select Menu link at (109, 374) on text=Select Menu
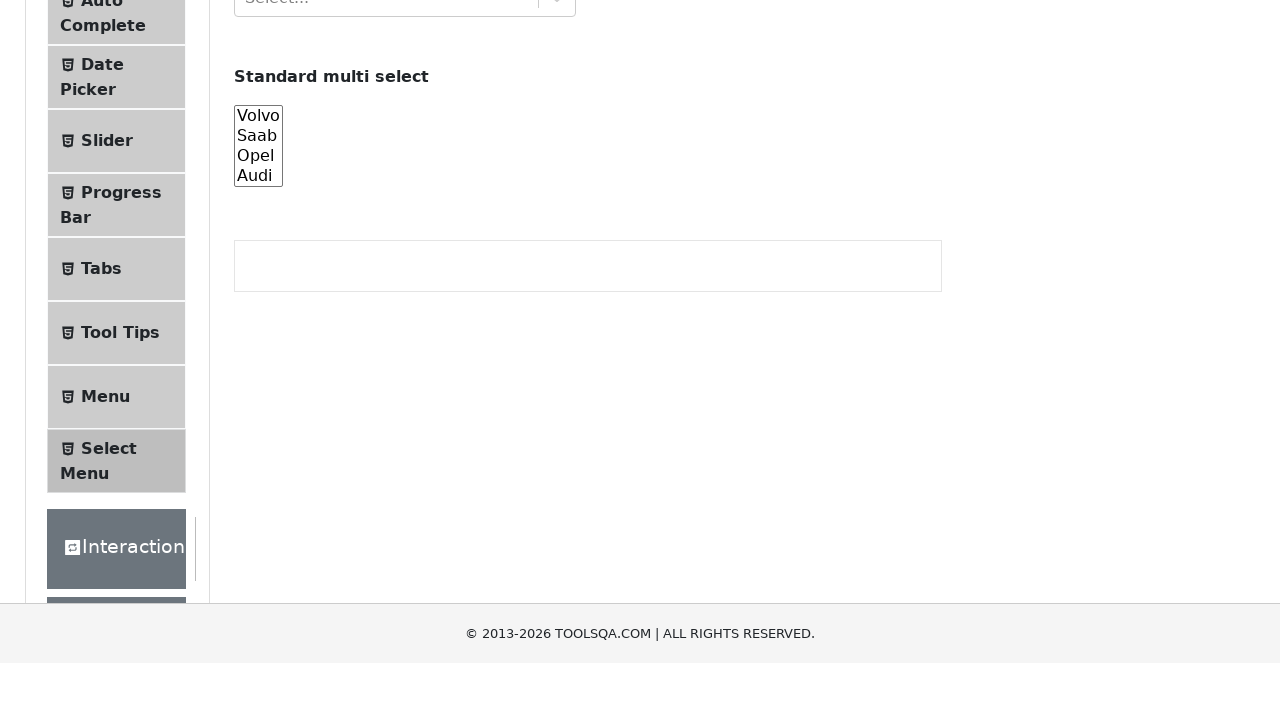

Clicked on first dropdown with option groups at (405, 274) on #withOptGroup
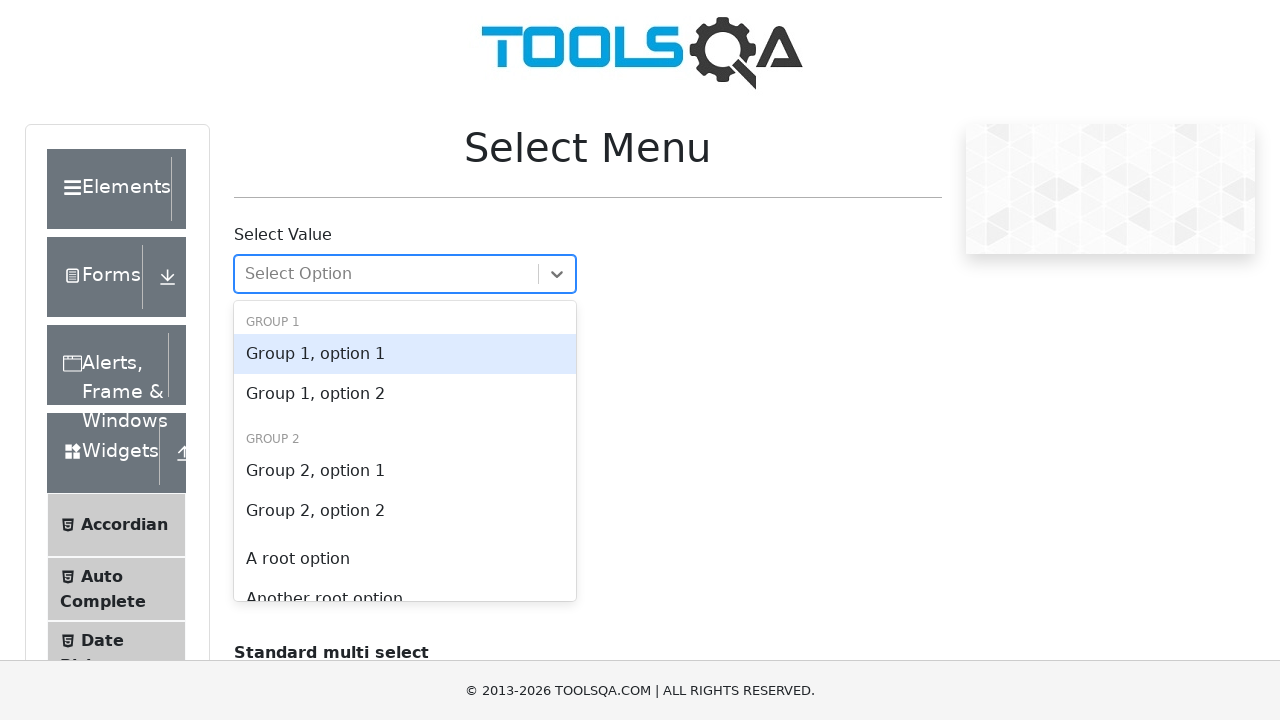

Selected 'Group 2, option 2' from dropdown at (405, 511) on text=Group 2, option 2
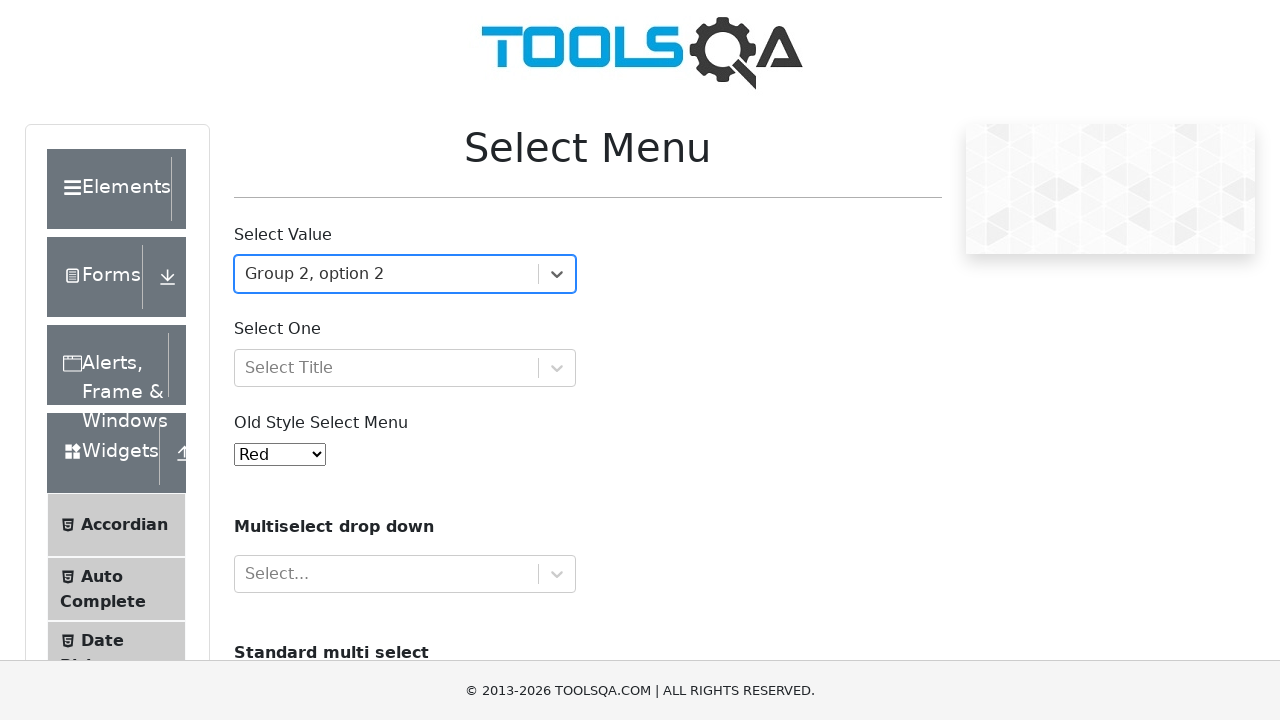

Clicked on Select One dropdown at (405, 368) on #selectOne
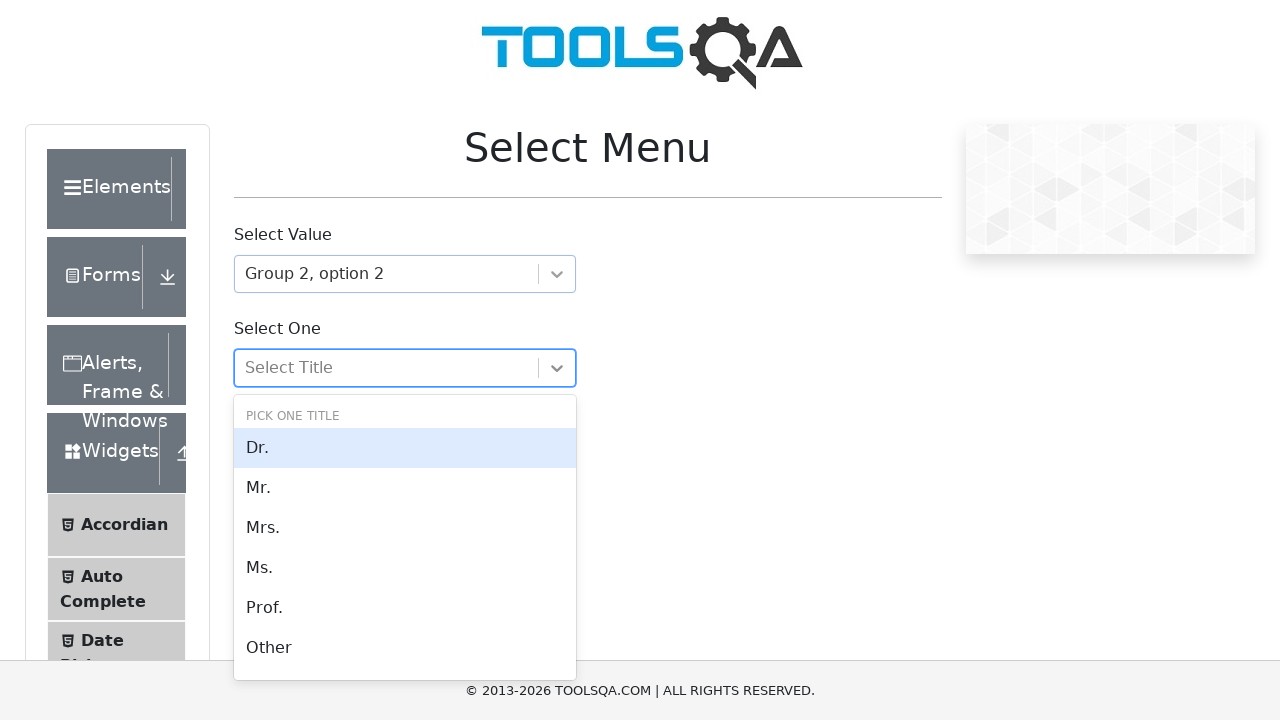

Selected 'Mr.' from title dropdown at (405, 488) on text=Mr.
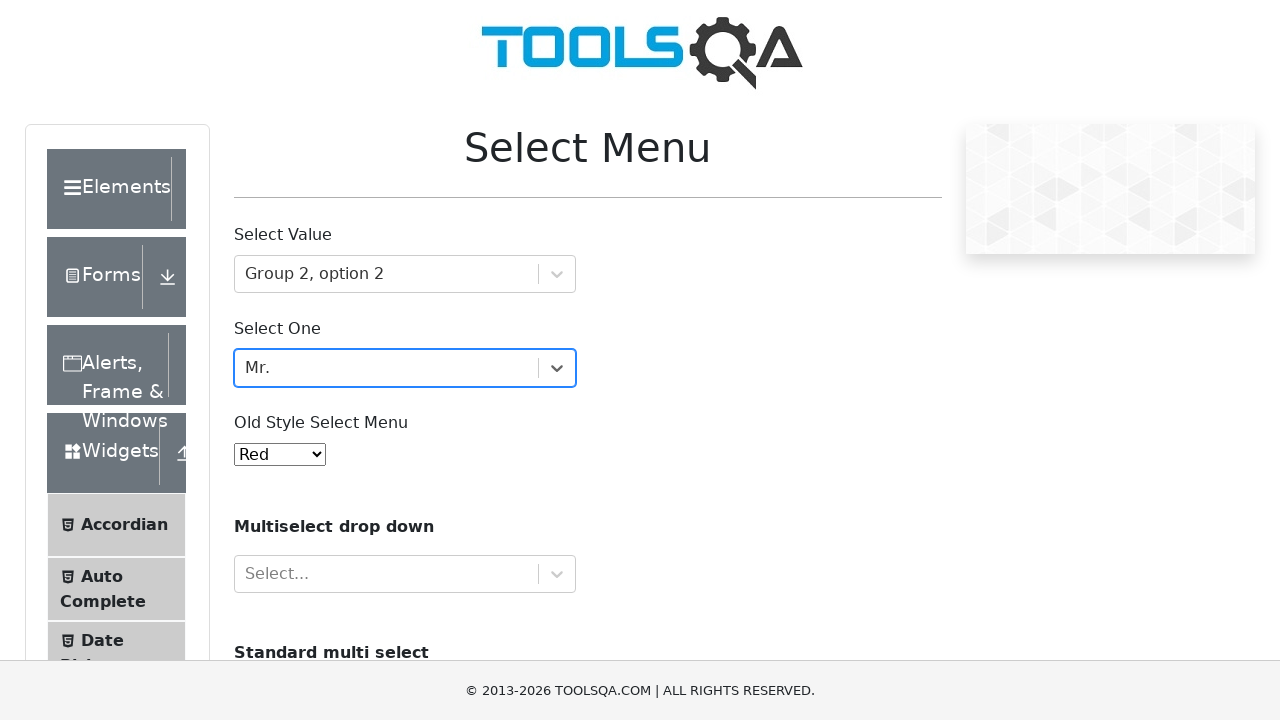

Selected 'Yellow' from old style select menu on #oldSelectMenu
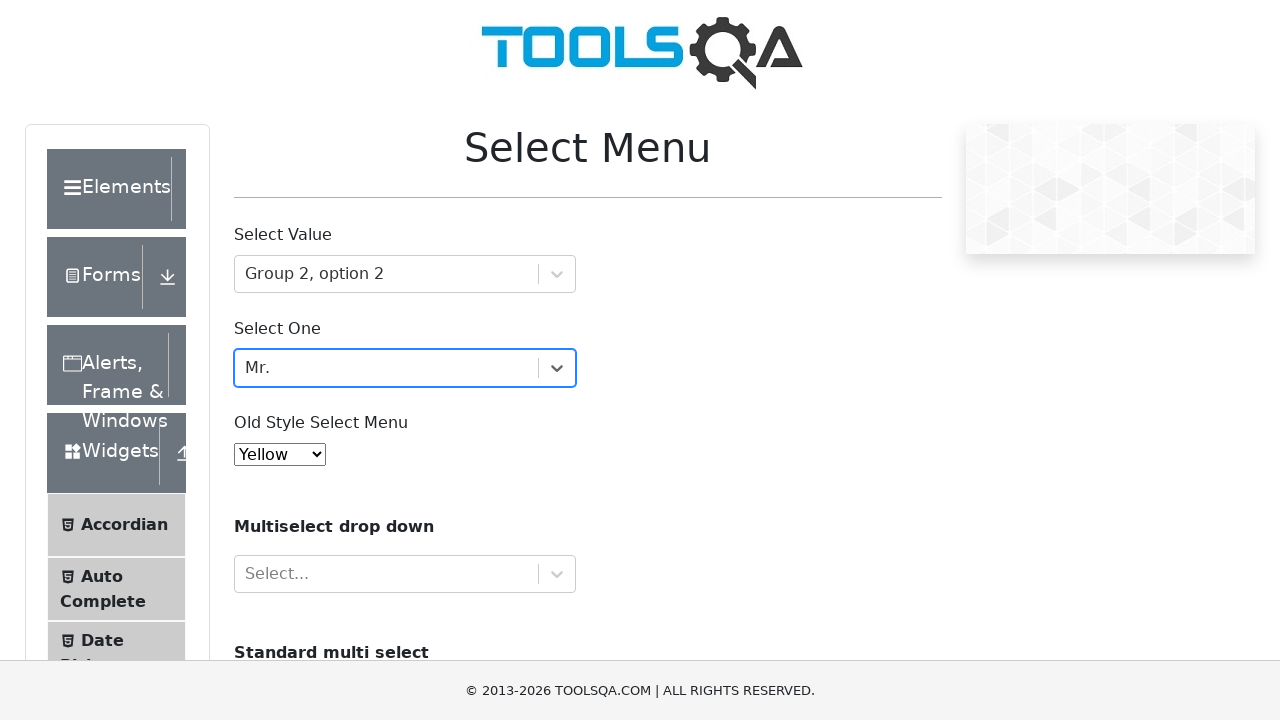

Clicked on multi-select color input field at (247, 574) on #react-select-4-input
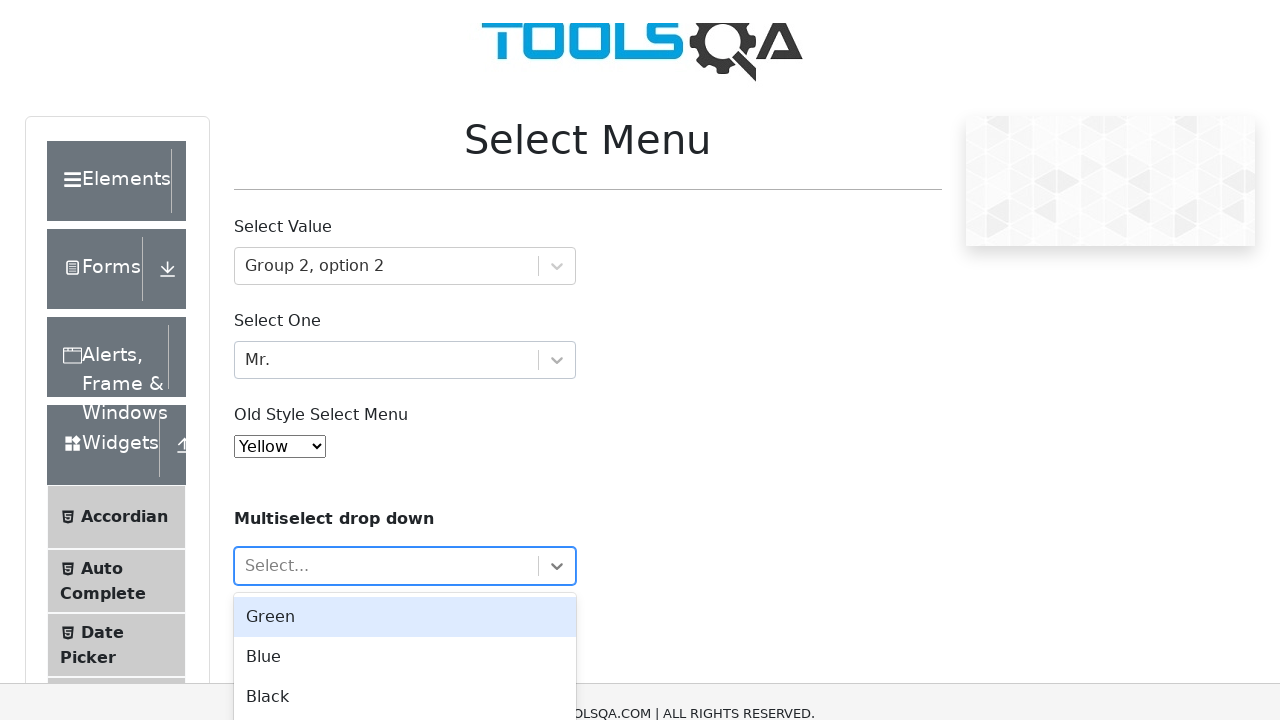

Filled multi-select input with 'Red' on #react-select-4-input
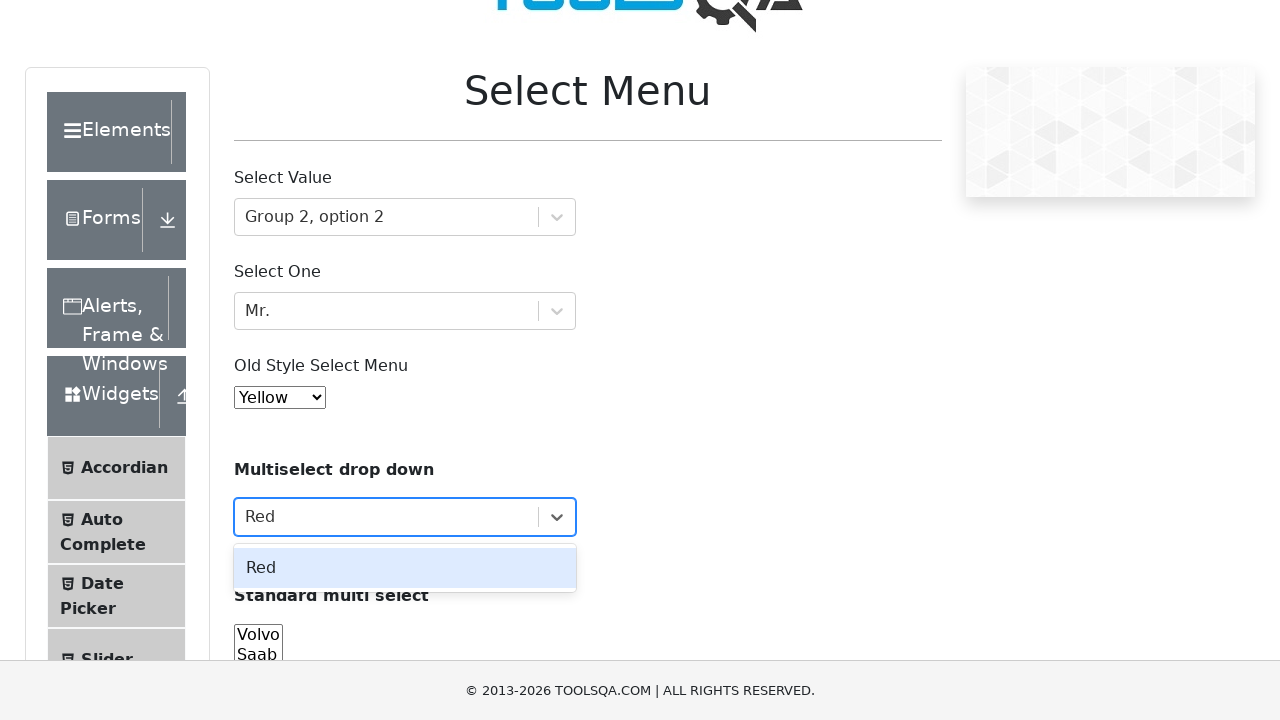

Pressed Enter to select 'Red' on #react-select-4-input
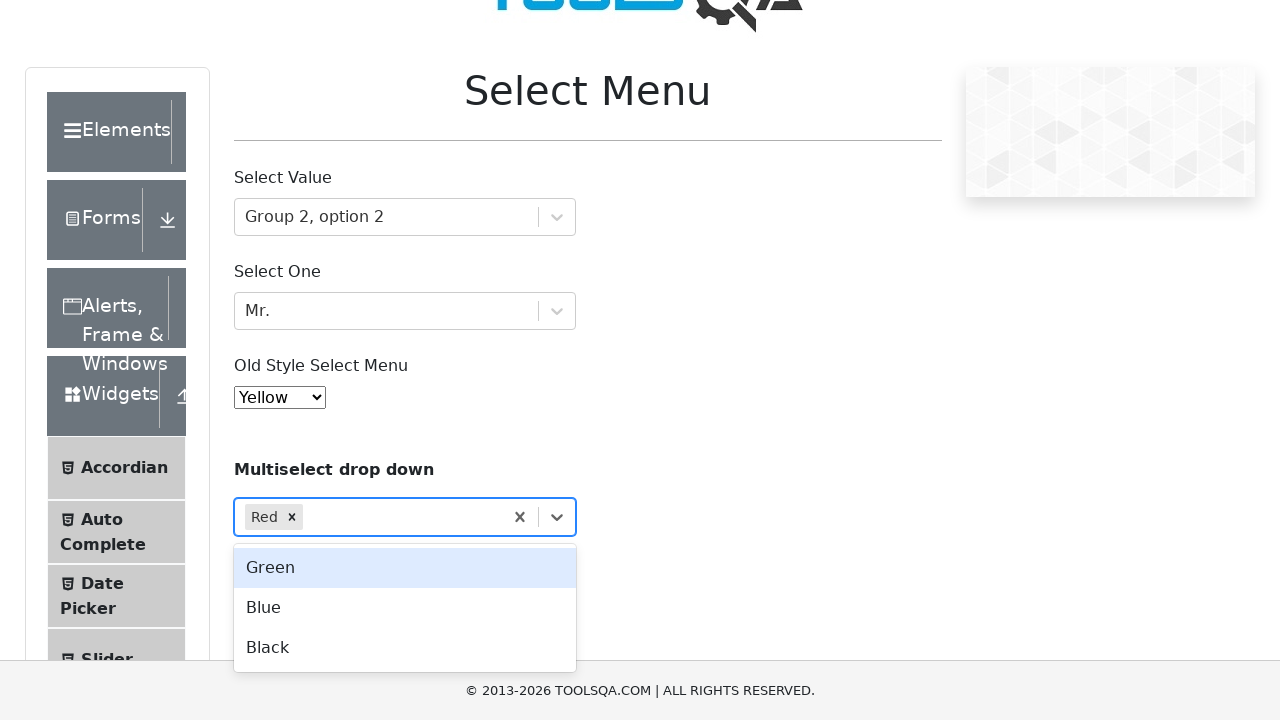

Filled multi-select input with 'Blue' on #react-select-4-input
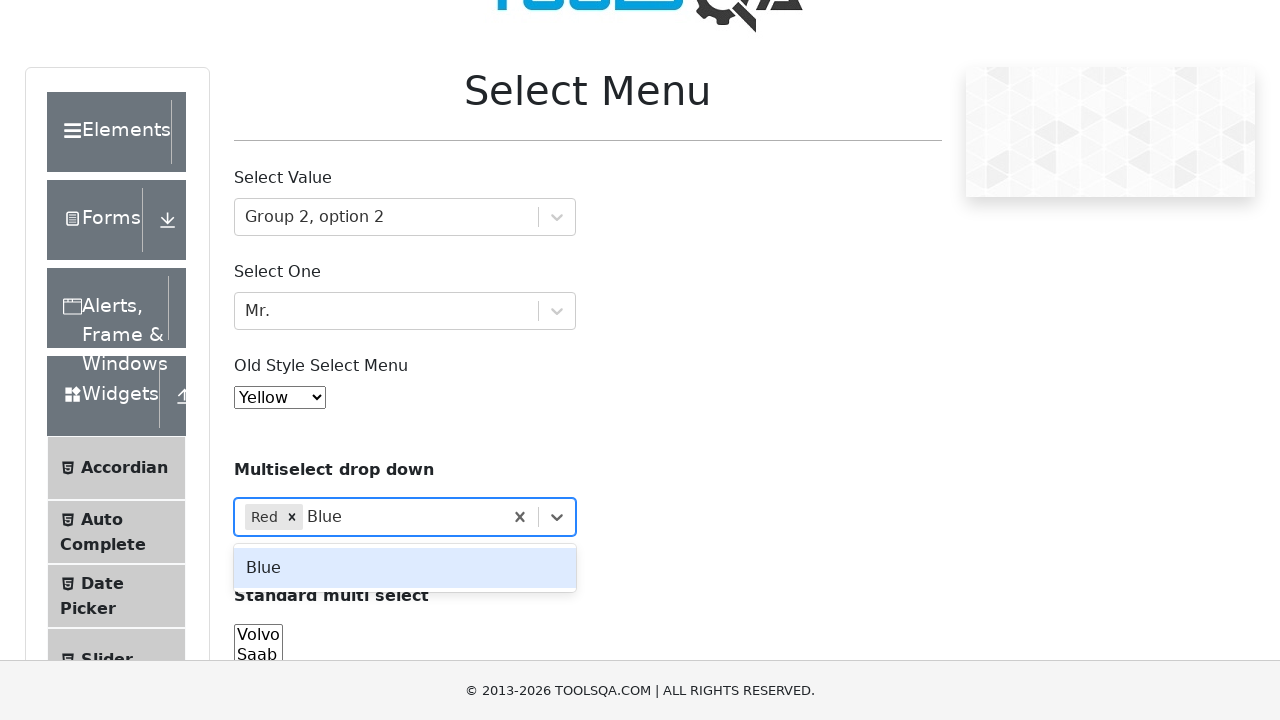

Pressed Enter to select 'Blue' on #react-select-4-input
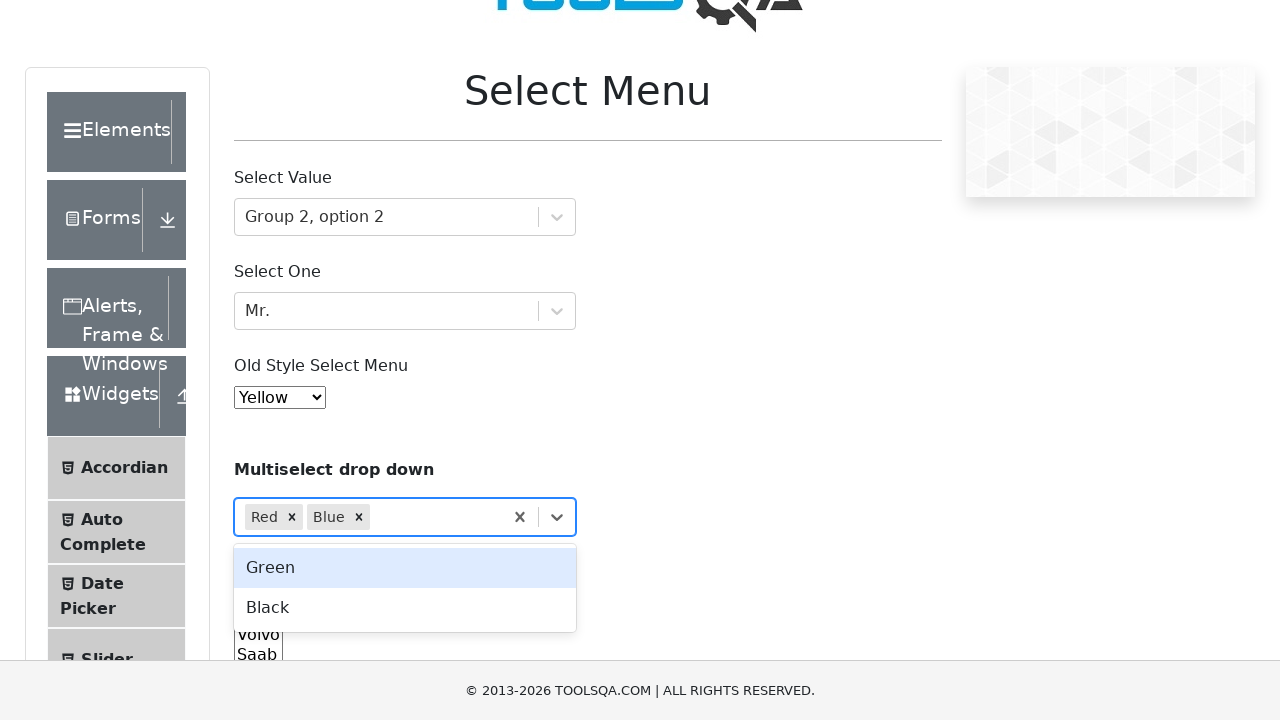

Selected 'Volvo' from cars multi-select on #cars
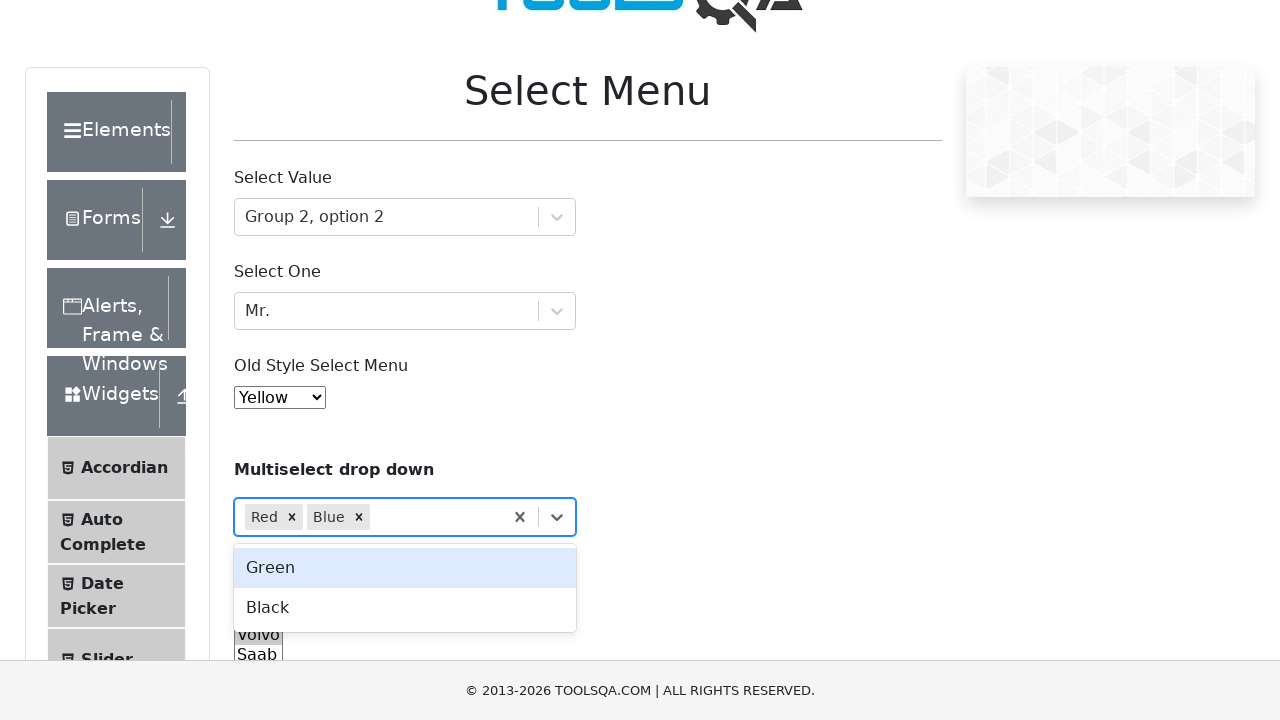

Verified that 'Group 2, option 2' selection is visible
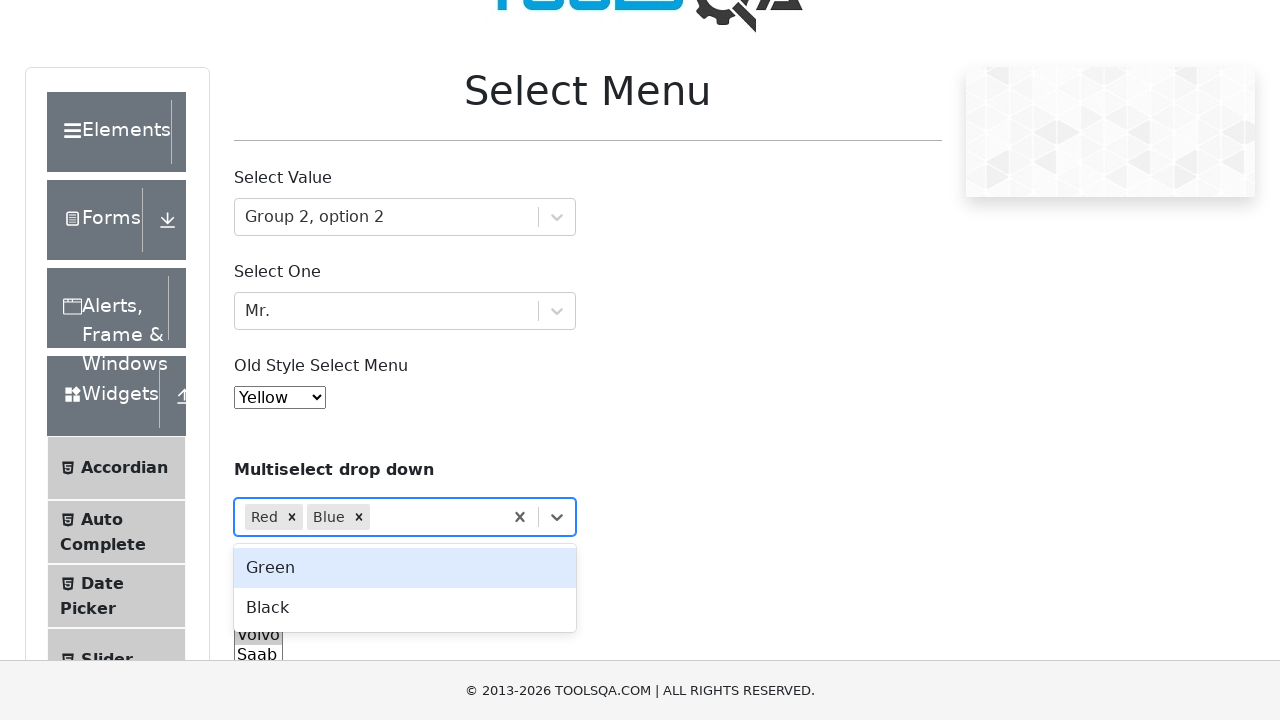

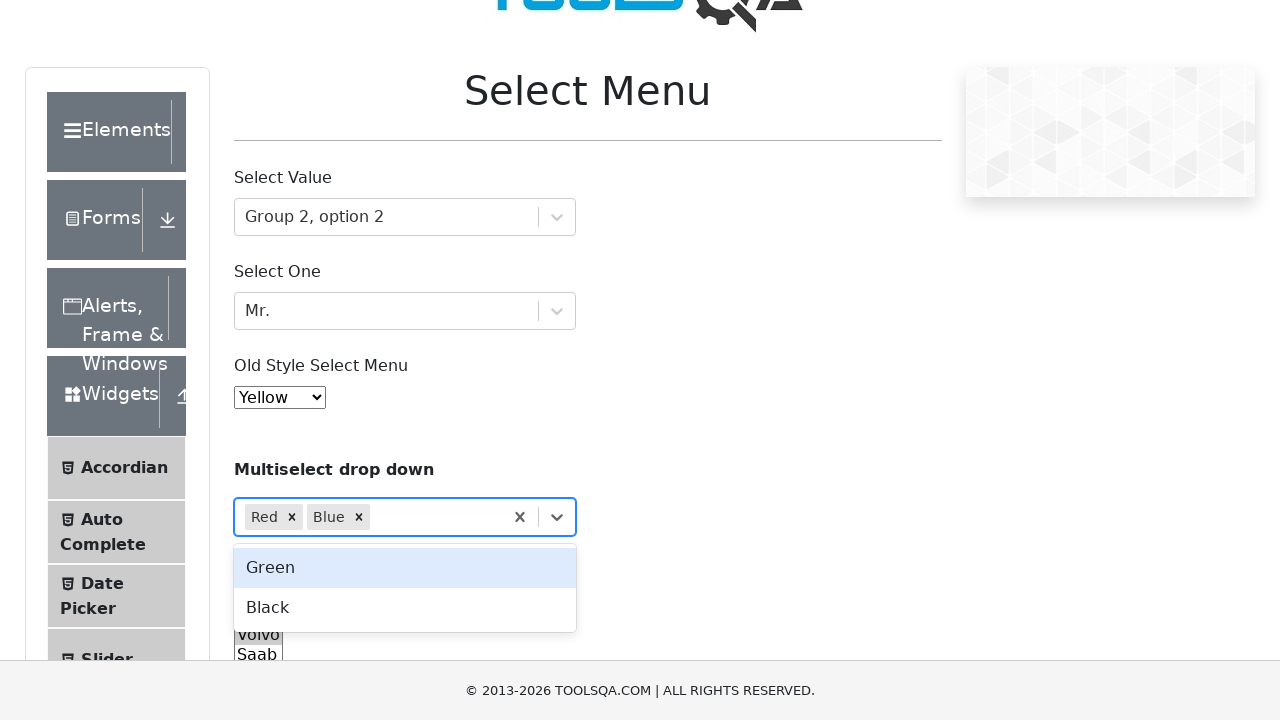